Navigates through three different websites sequentially: Coders Lab main page, a test store, and a test hotel booking page

Starting URL: https://coderslab.pl/pl

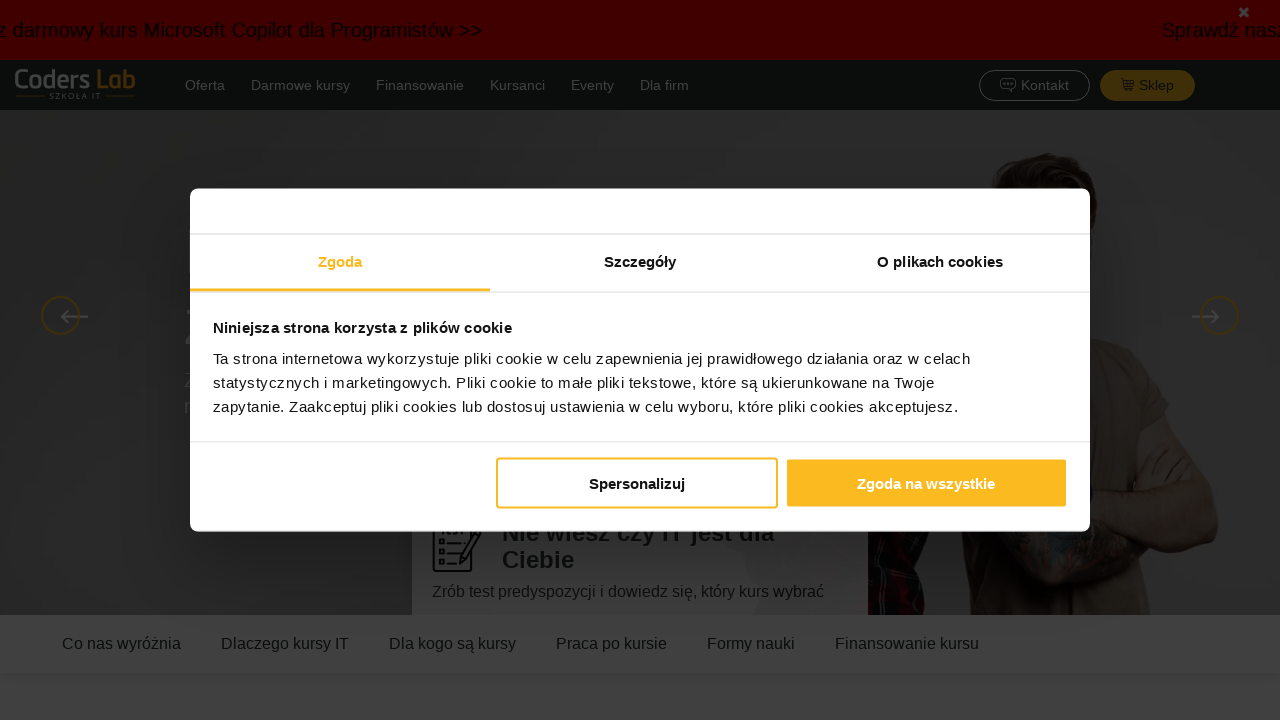

Navigated to test store page at mystore-testlab.coderslab.pl
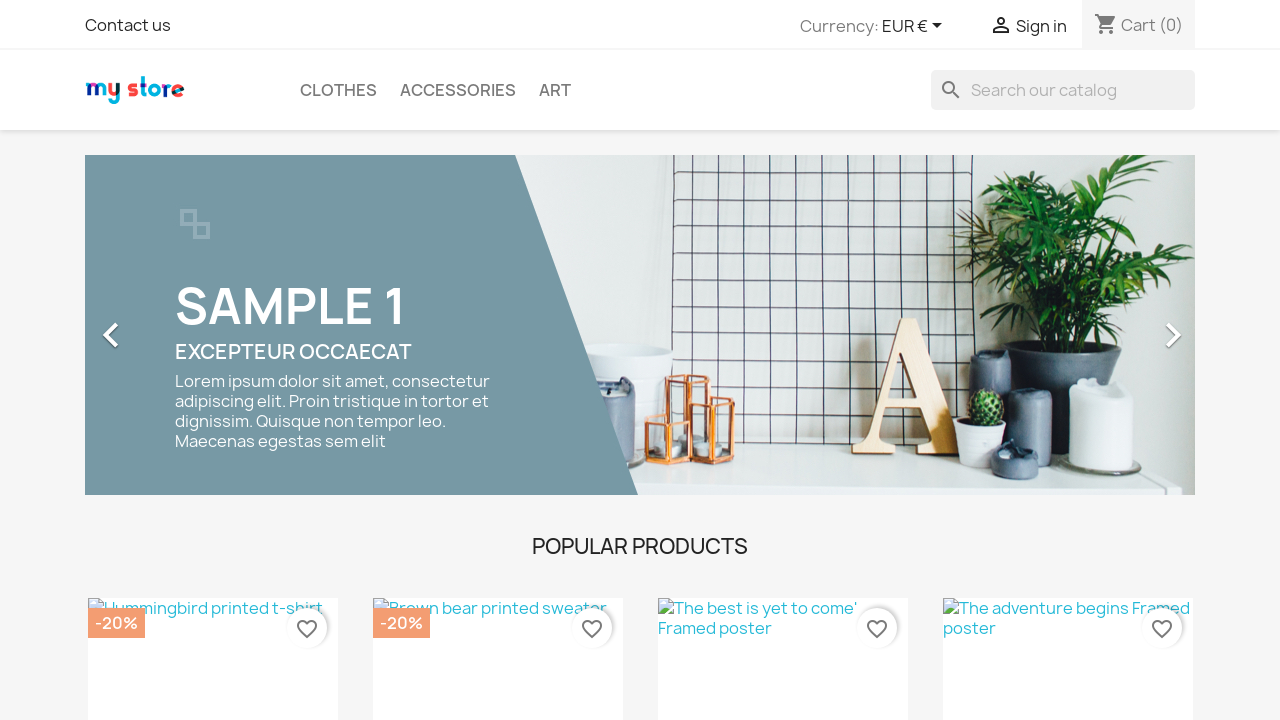

Navigated to hotel test booking page at hotel-testlab.coderslab.pl
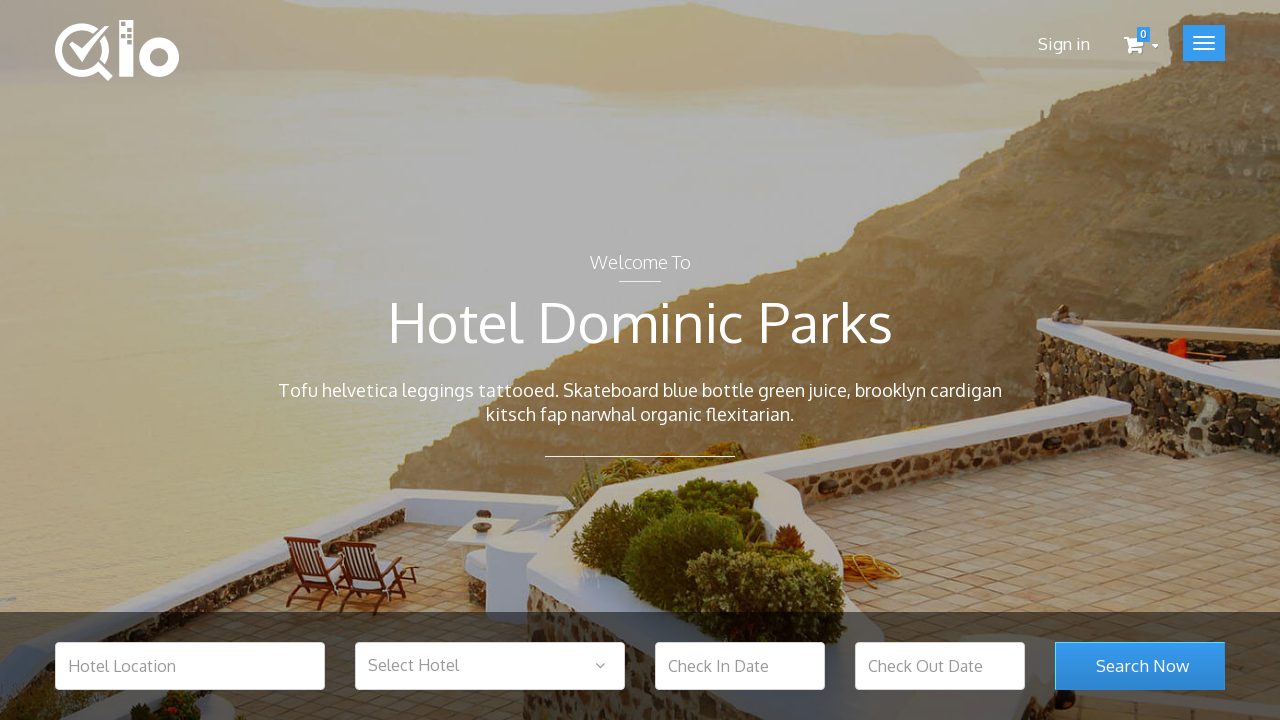

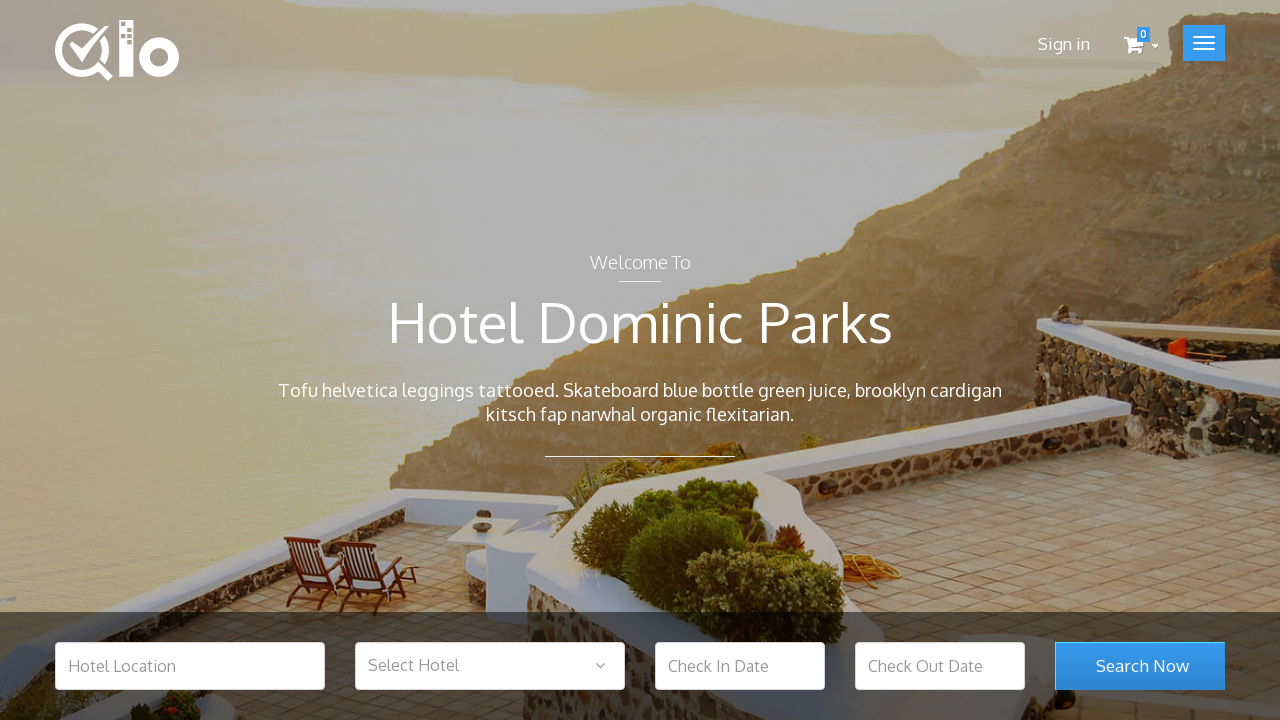